Navigates to checkboxes page, toggles checkbox state using JavaScript, and shows an alert

Starting URL: https://the-internet.herokuapp.com/

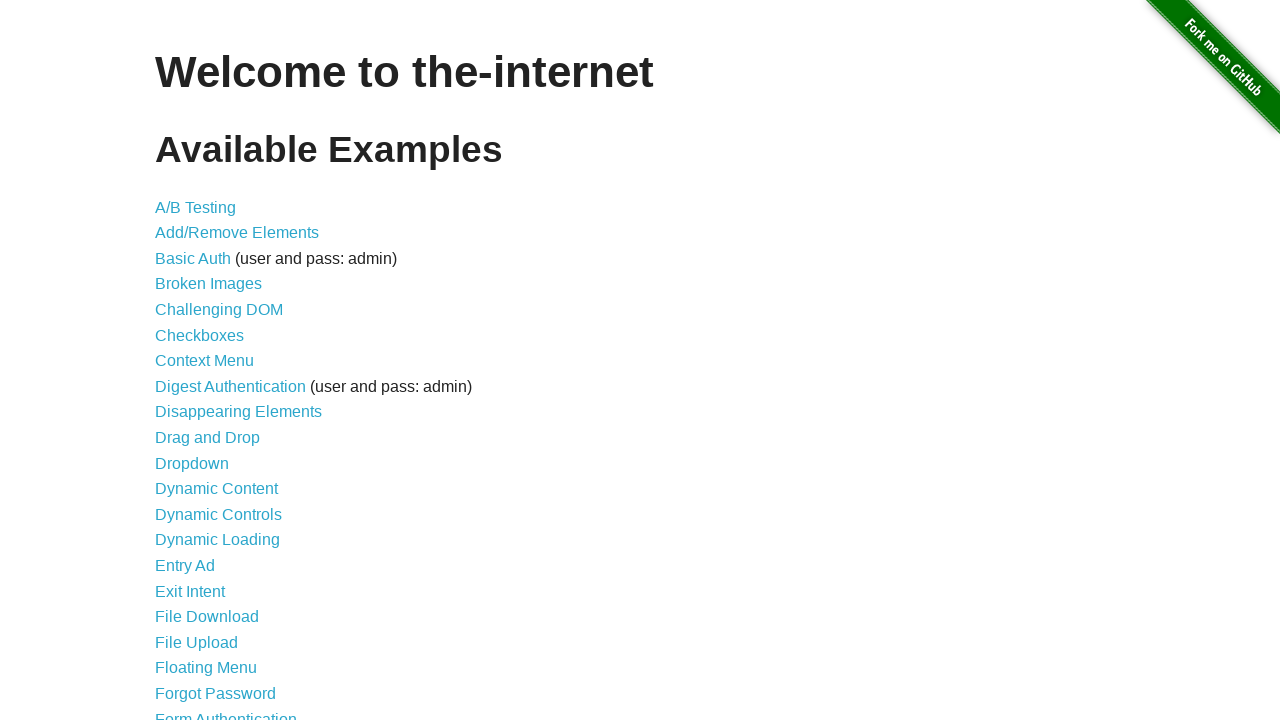

Clicked on Checkboxes link at (200, 335) on text=Checkboxes
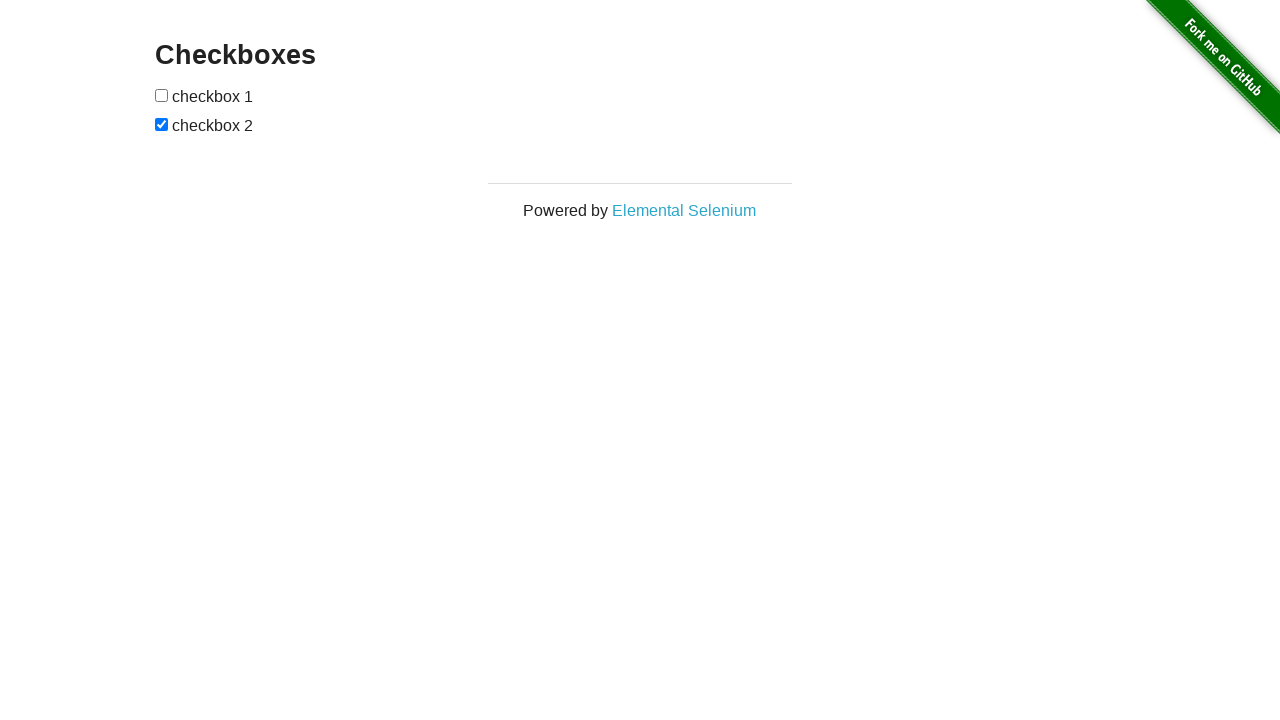

Checkbox page loaded and checkbox element is visible
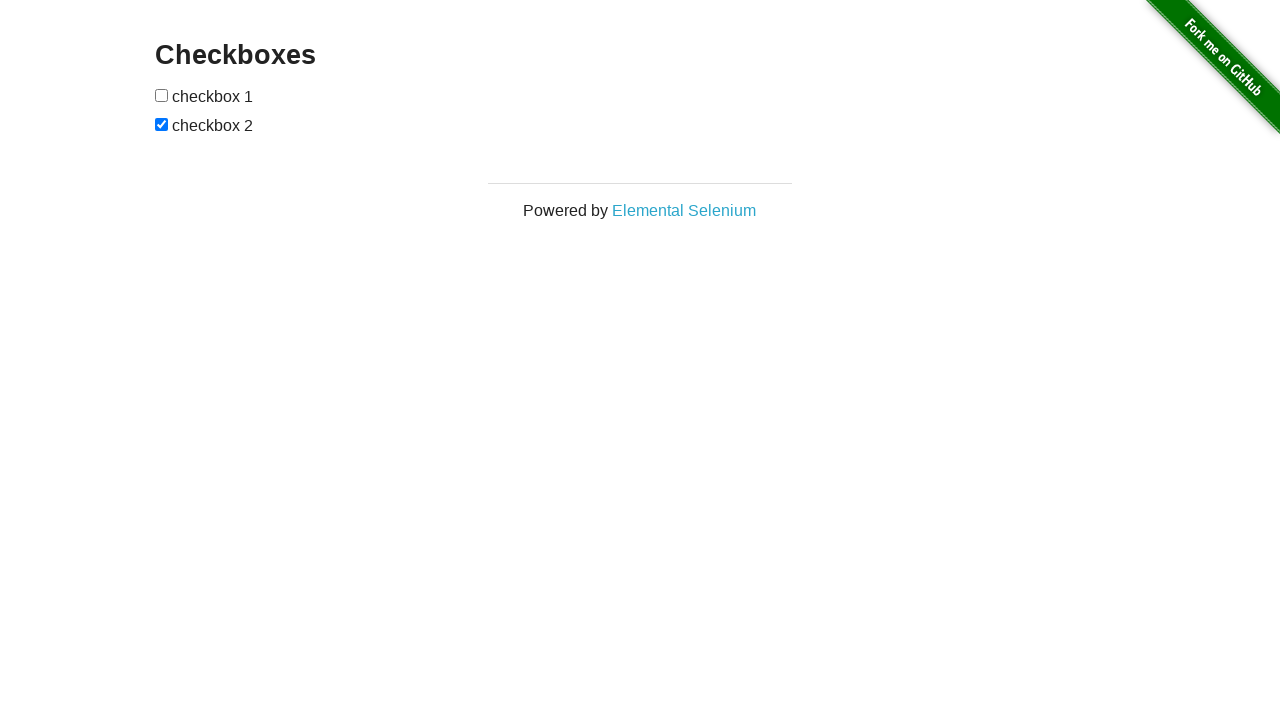

Retrieved page title: The Internet
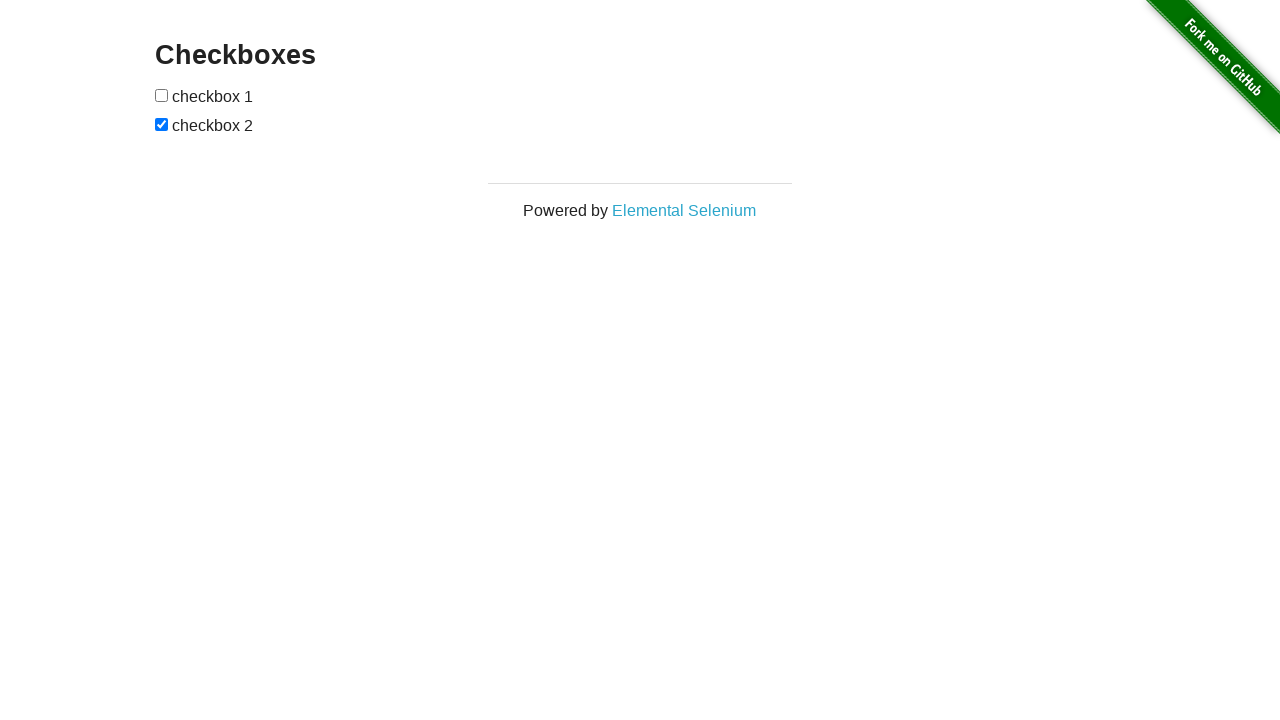

Set first checkbox to checked state using JavaScript
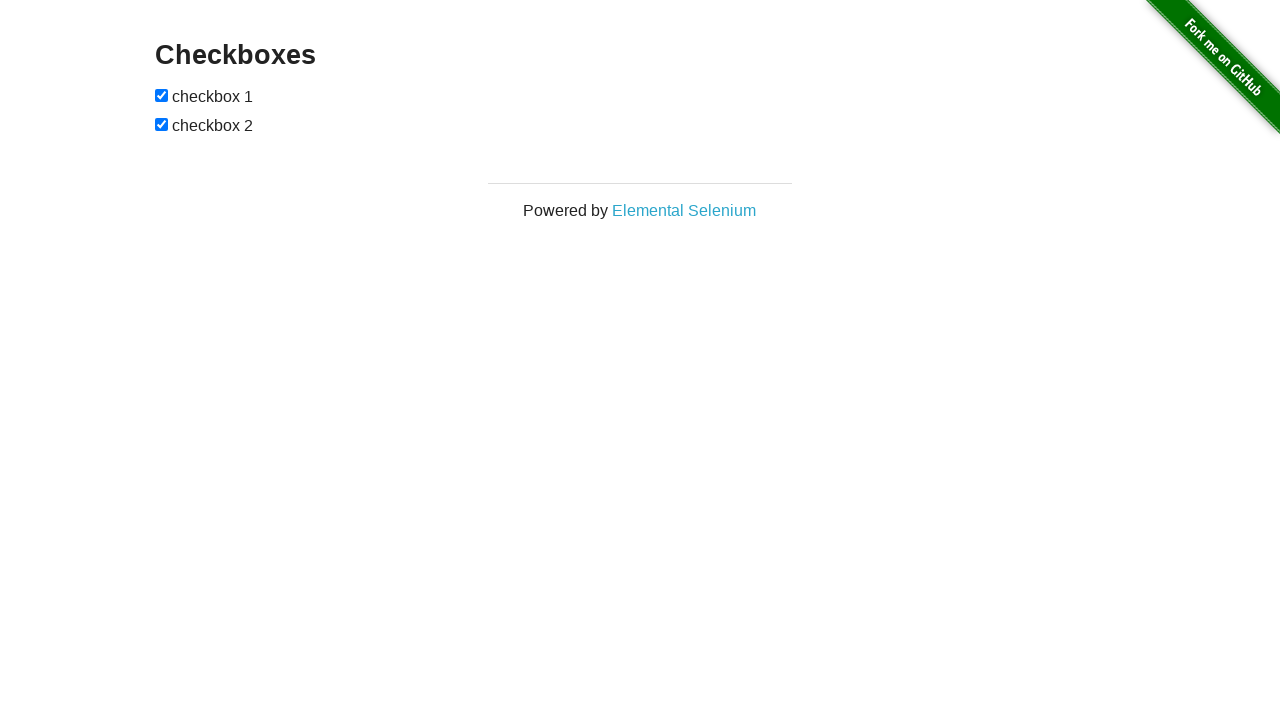

Alert dialog displayed with message 'O elemento foi checado!'
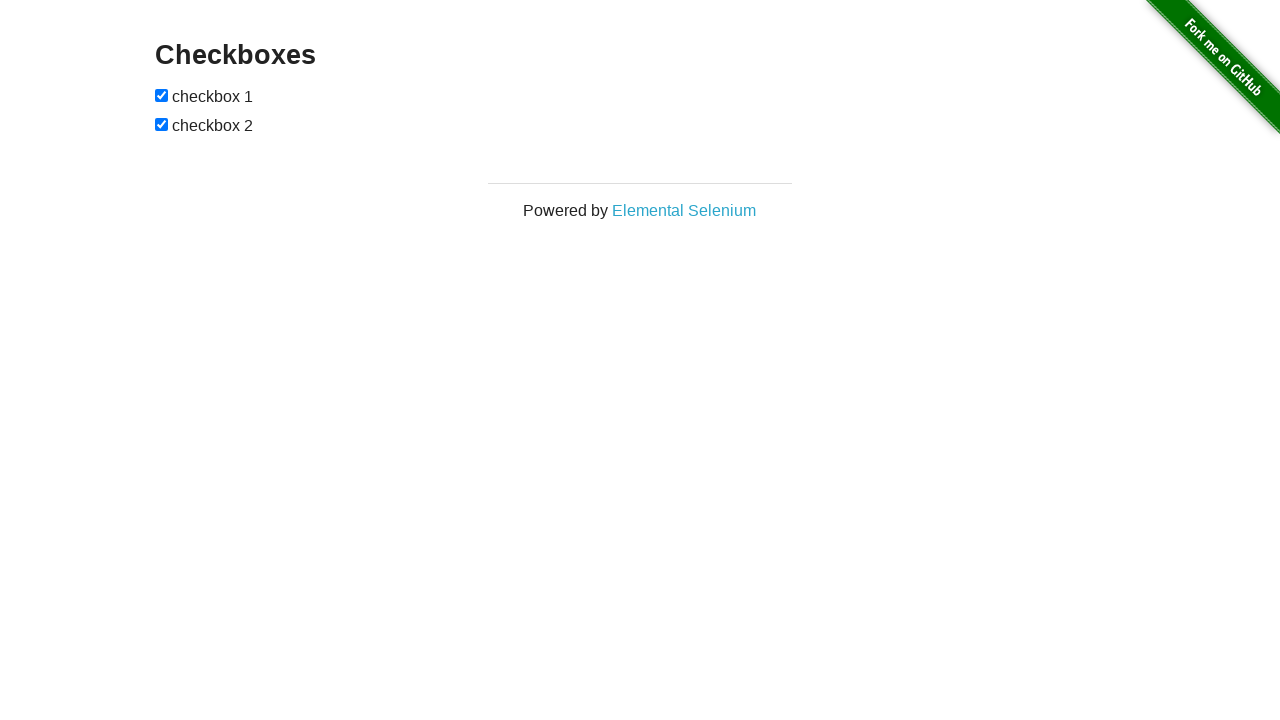

Alert dialog accepted
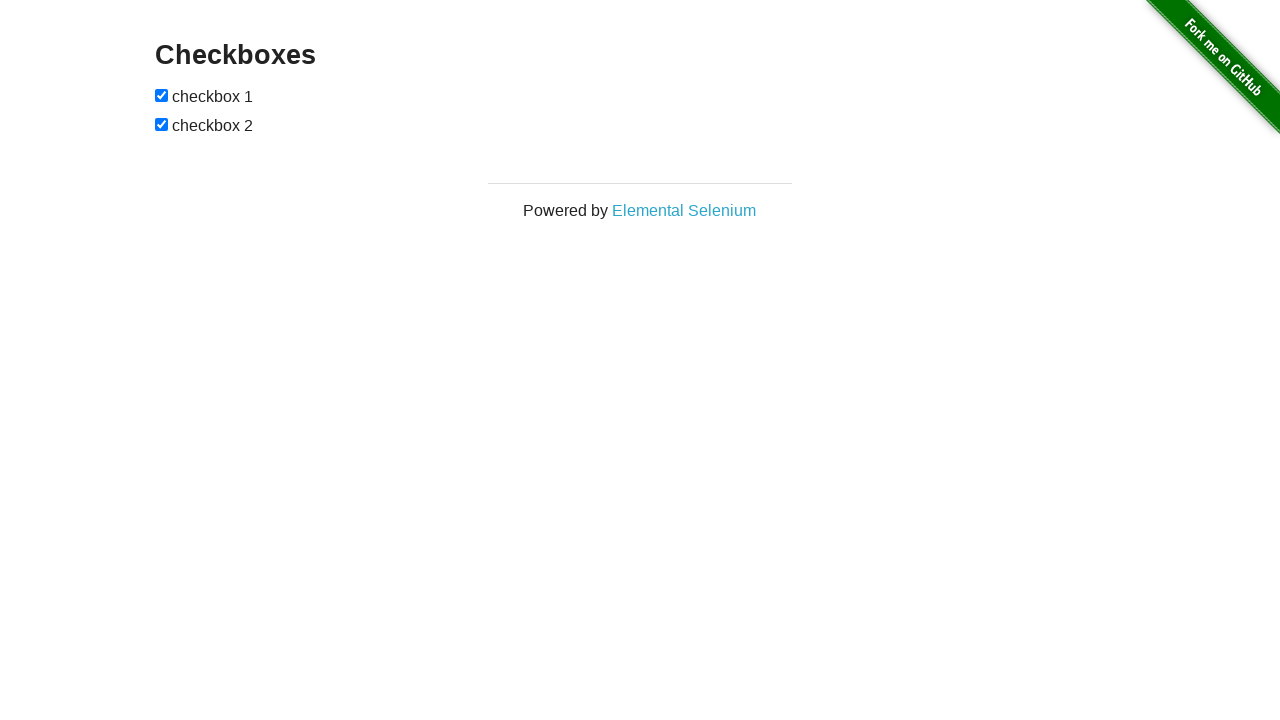

Set first checkbox to unchecked state using JavaScript
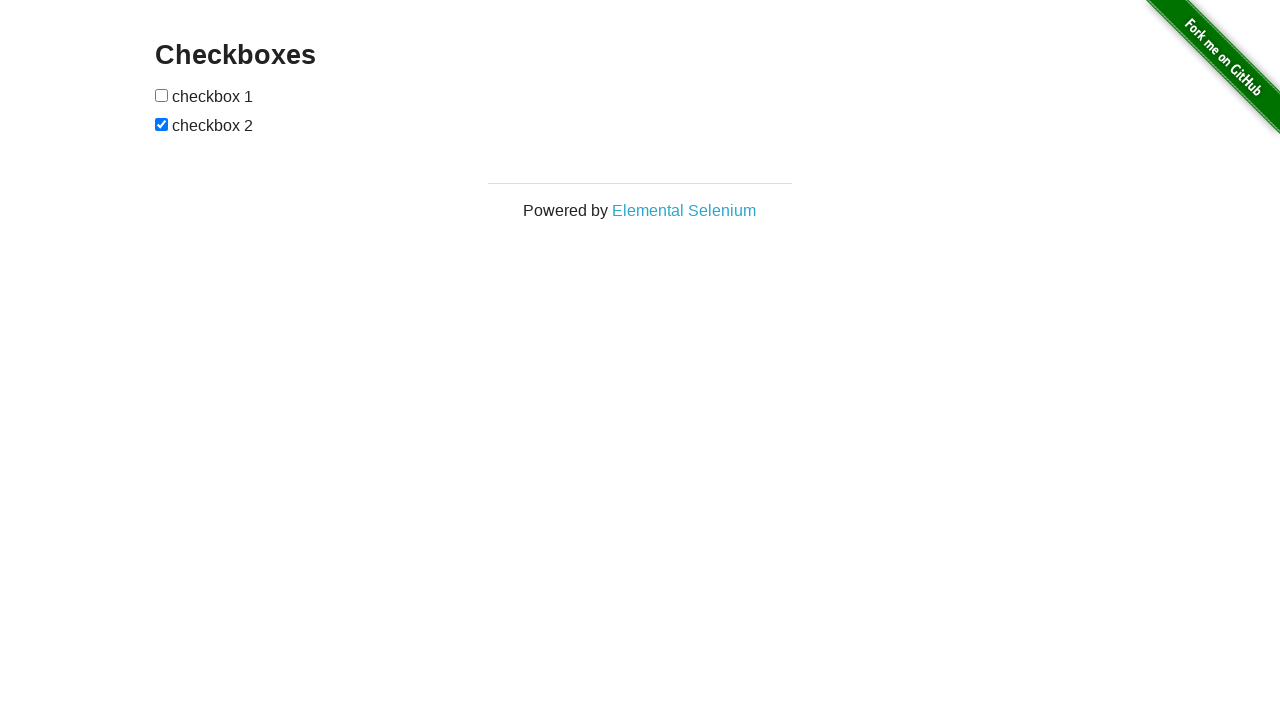

Page reloaded
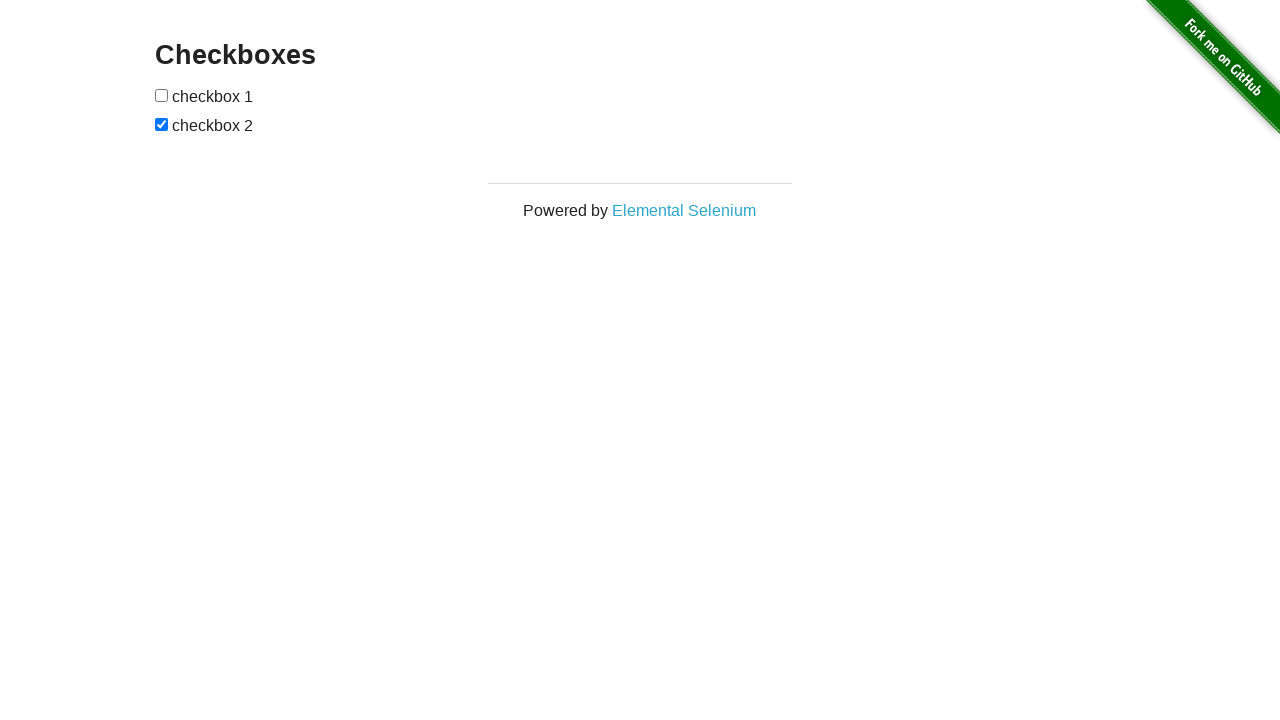

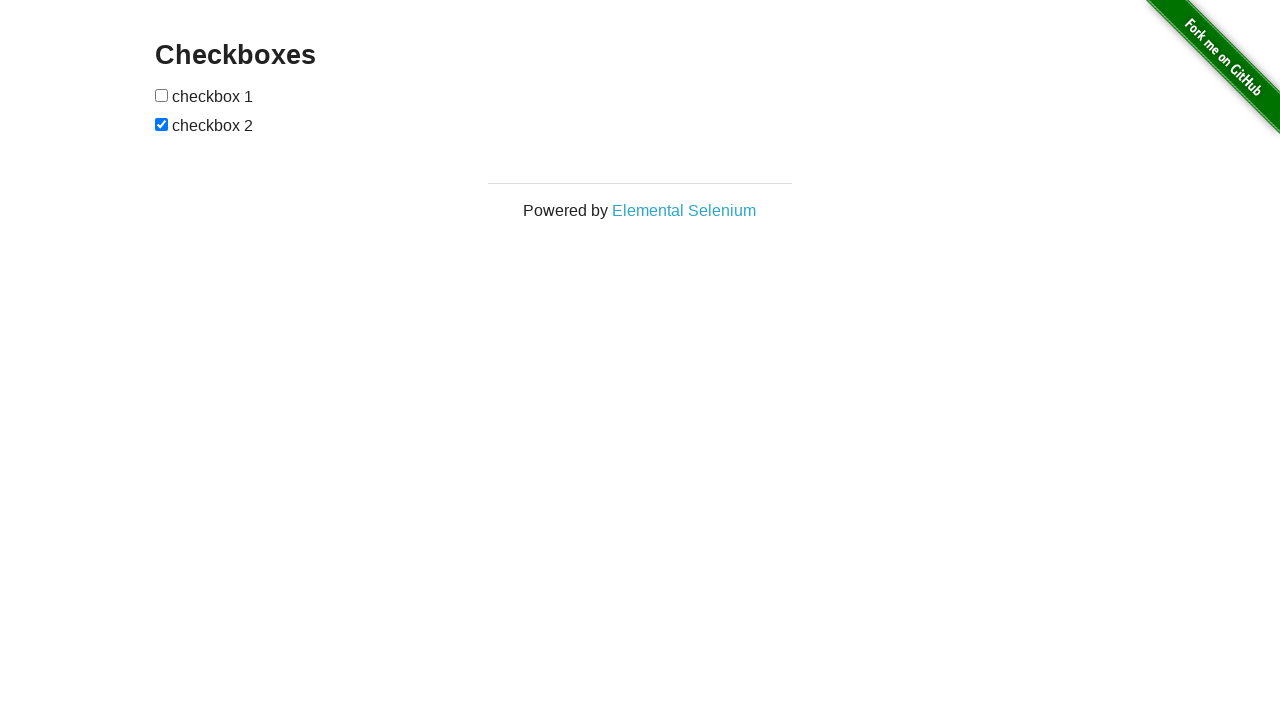